Navigates to the OrangeHRM demo site and verifies the page loads by checking for the page title.

Starting URL: https://opensource-demo.orangehrmlive.com/

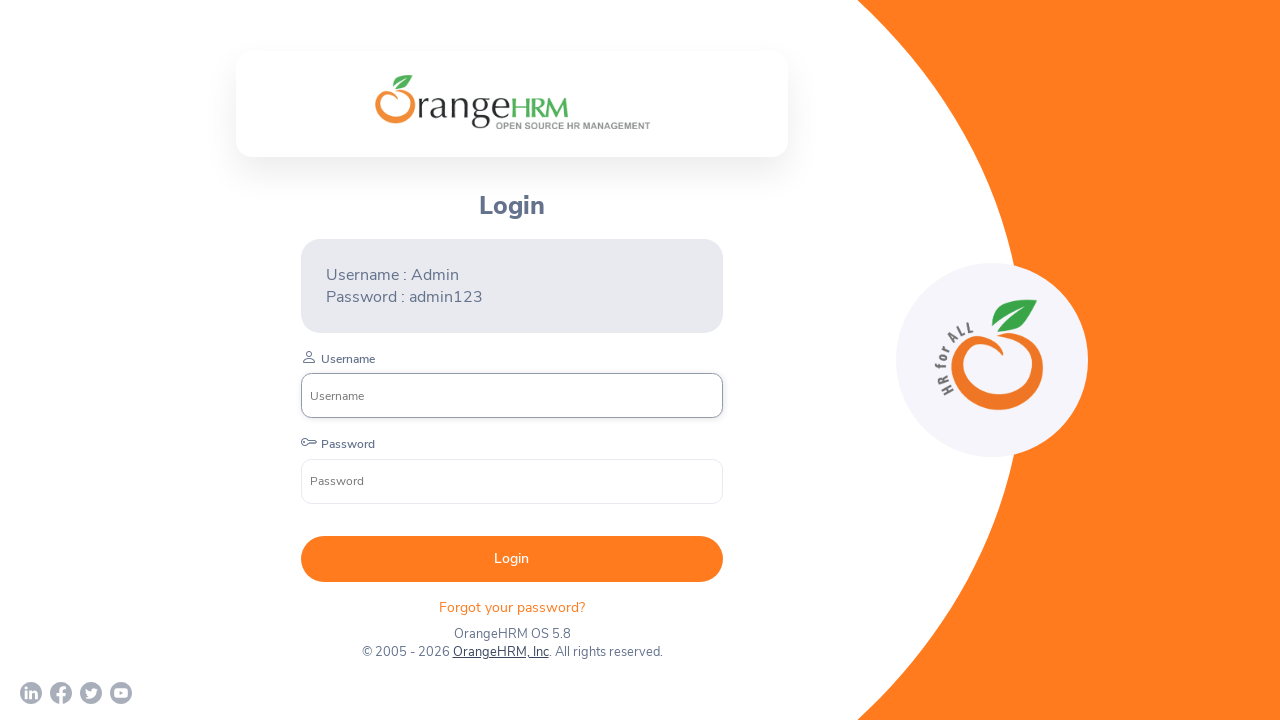

Waited for page to reach domcontentloaded state
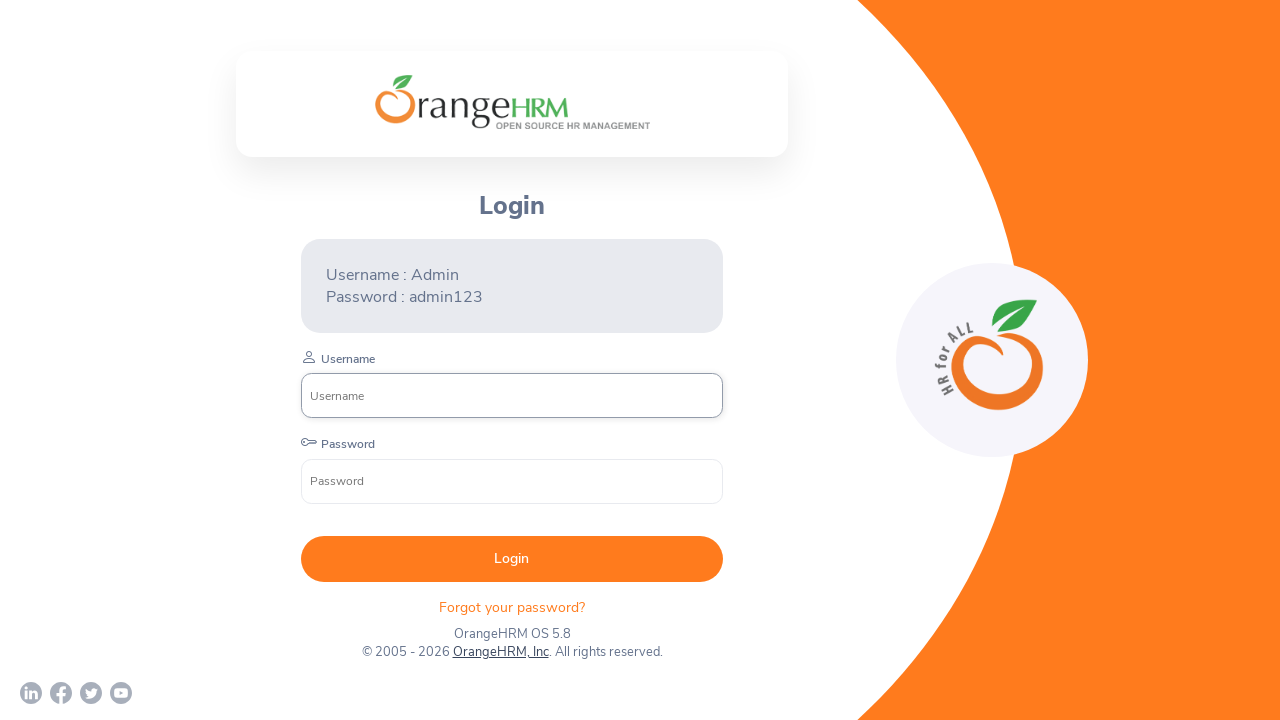

Retrieved page title: OrangeHRM
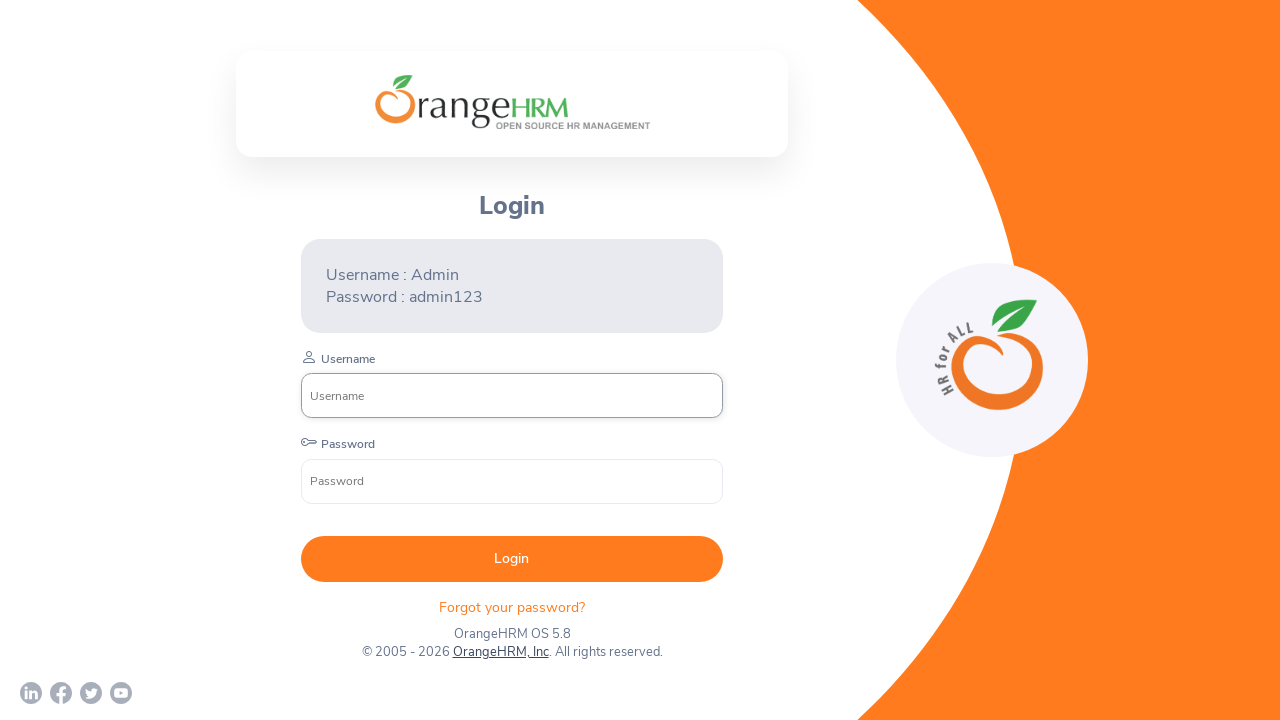

Printed page title to console
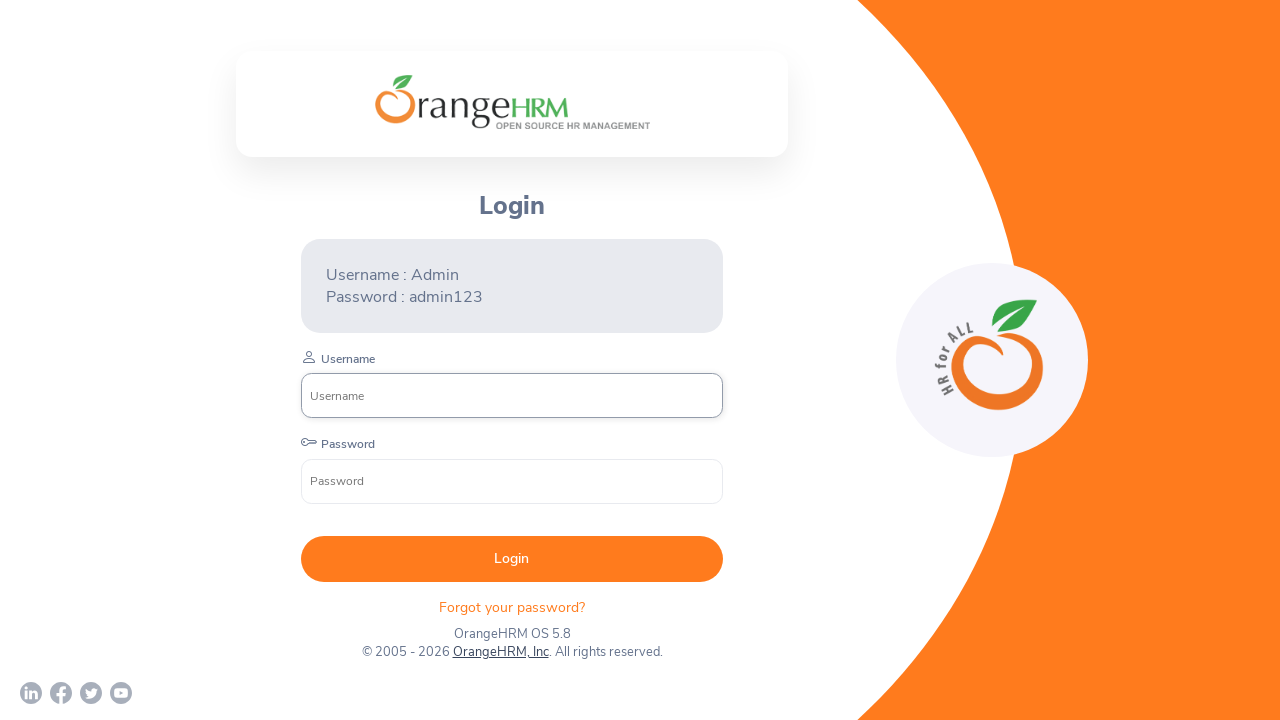

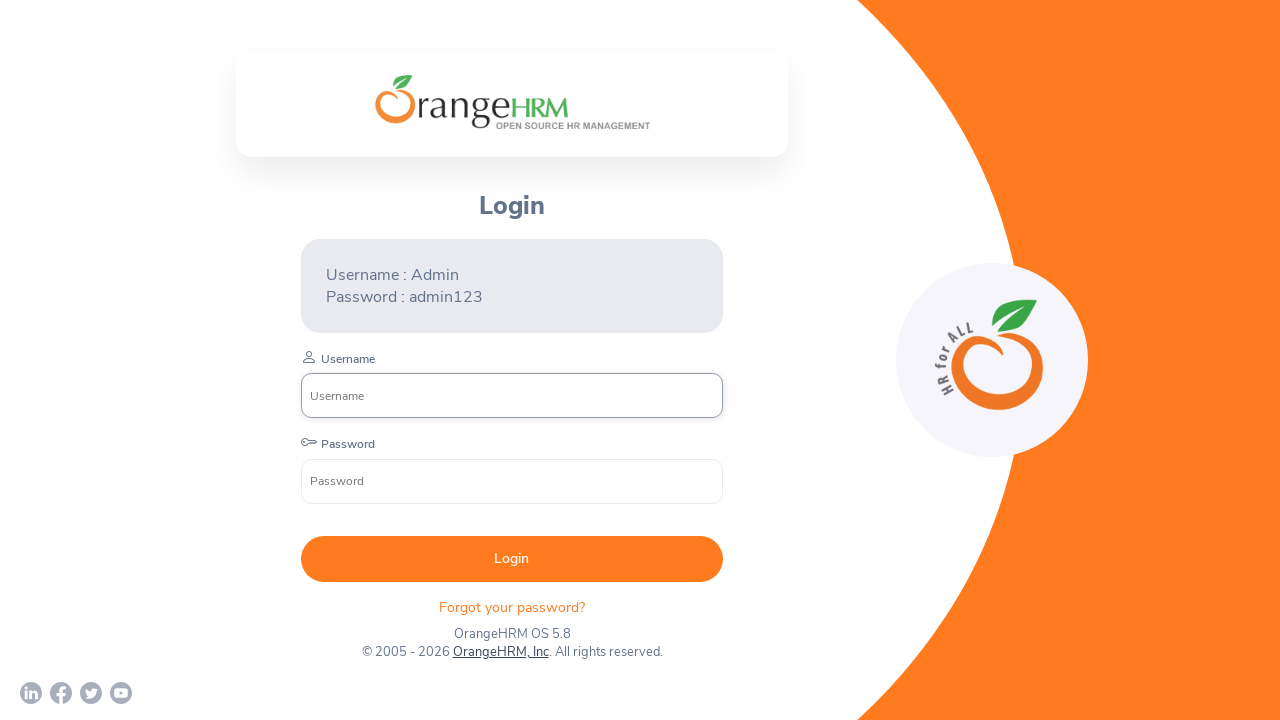